Tests the search functionality on krasivoe.by by searching for "браслет" (bracelet) and verifying the search results page

Starting URL: https://krasivoe.by/

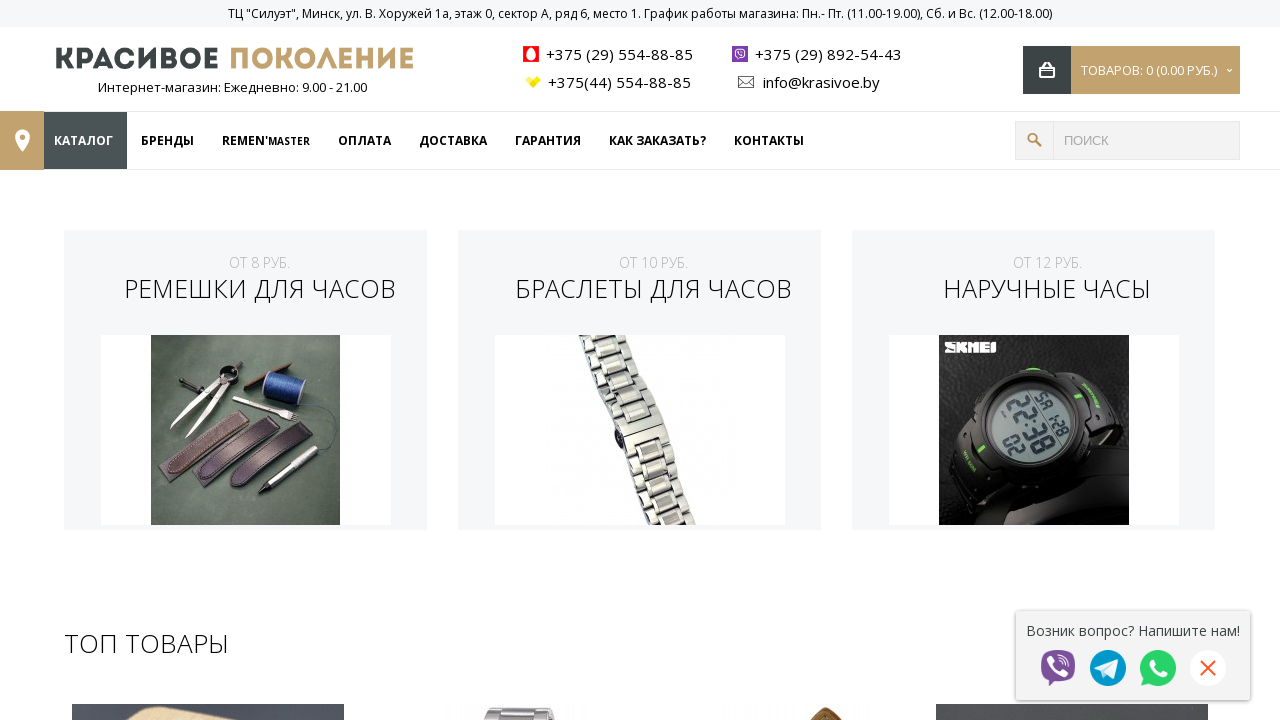

Clicked search input field at (1147, 140) on xpath=//*[@id='search']/input
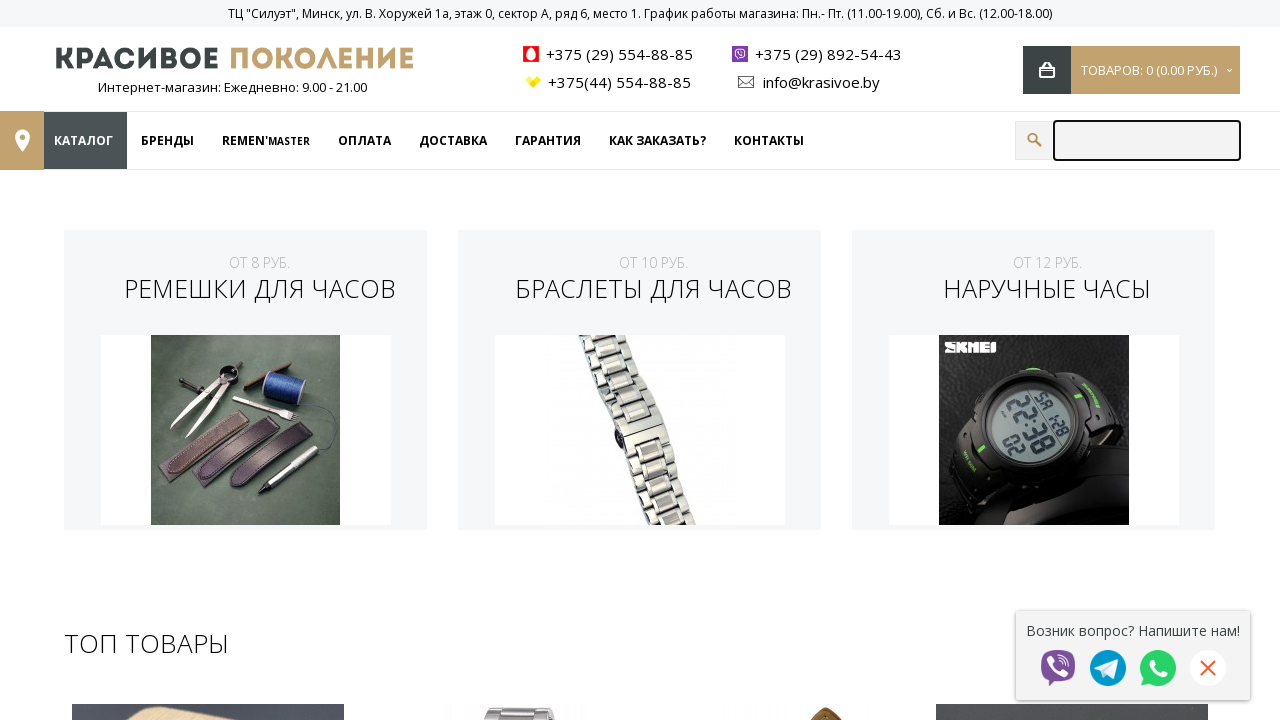

Filled search input with 'браслет' (bracelet) on xpath=//*[@id='search']/input
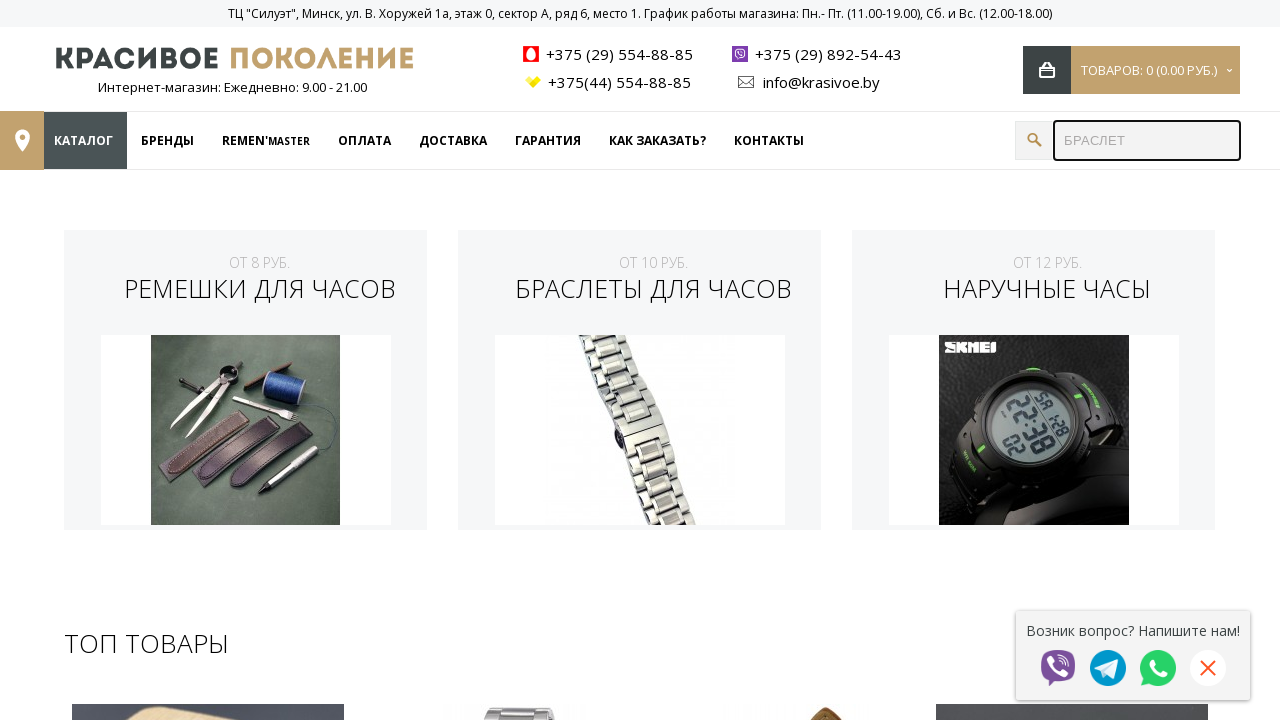

Waited 1000ms for page to load
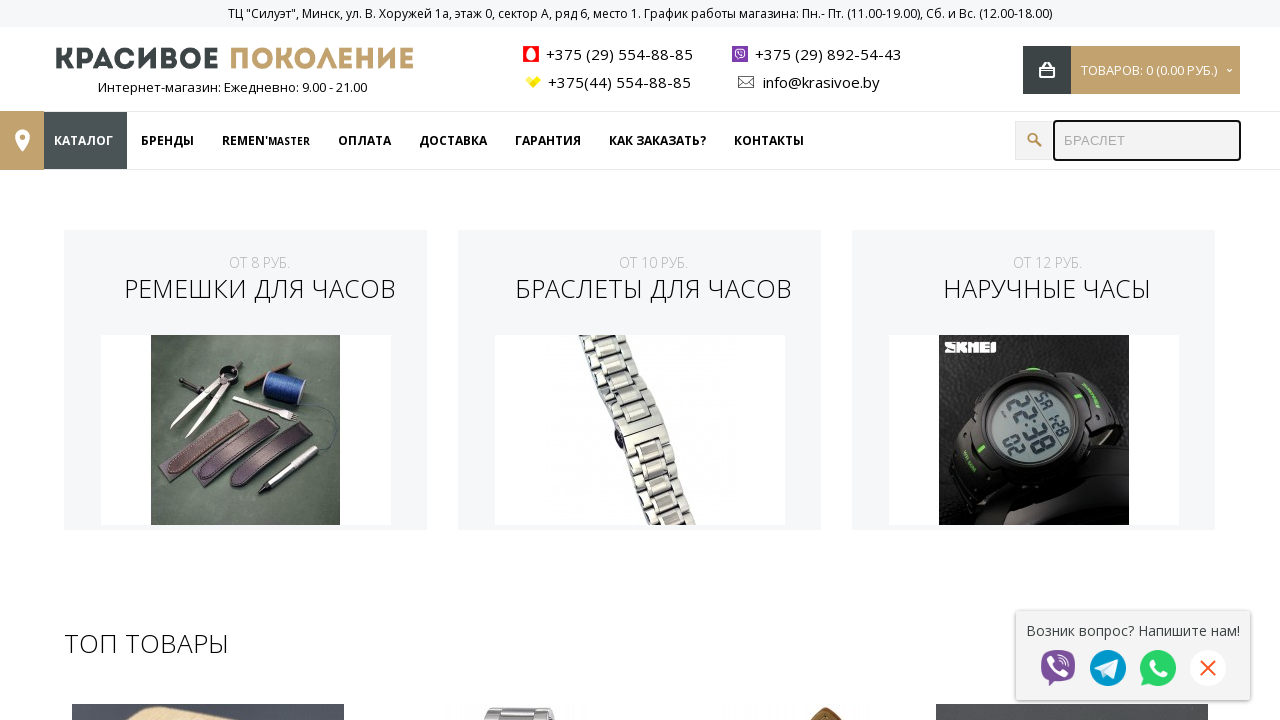

Clicked search button to submit search query at (1034, 140) on xpath=//*[@id='search']/button
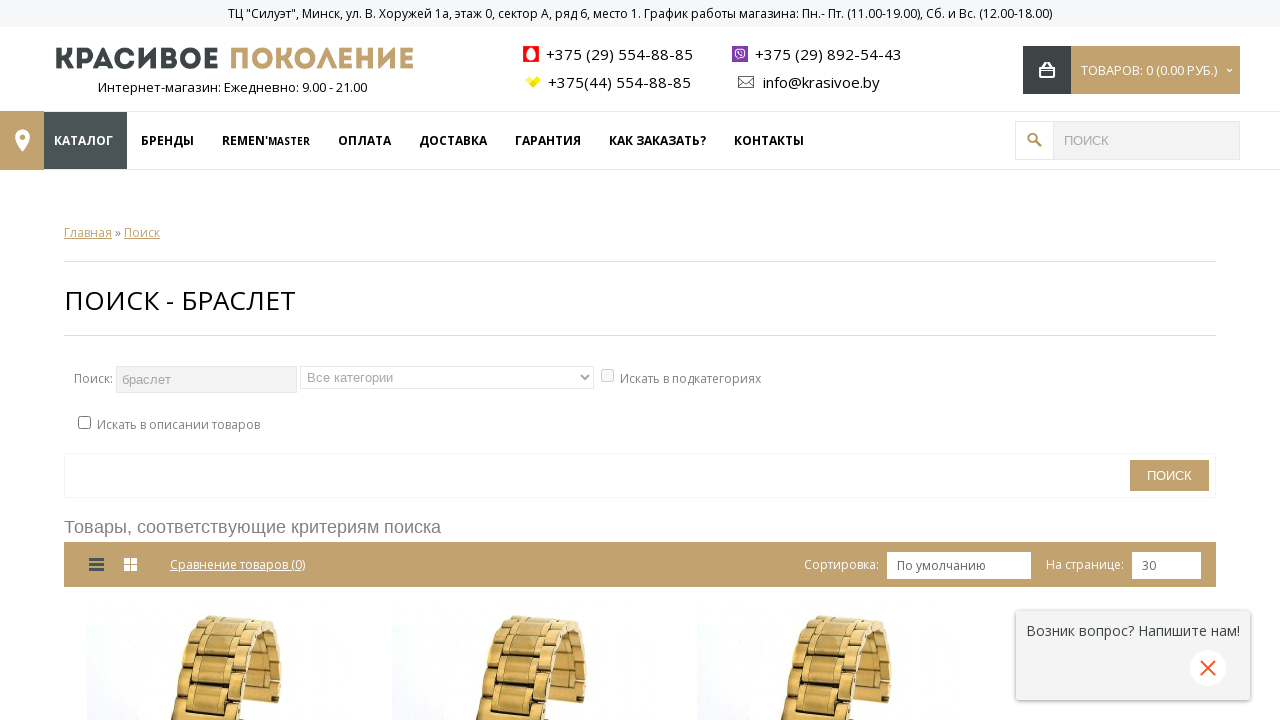

Search results page loaded with heading visible
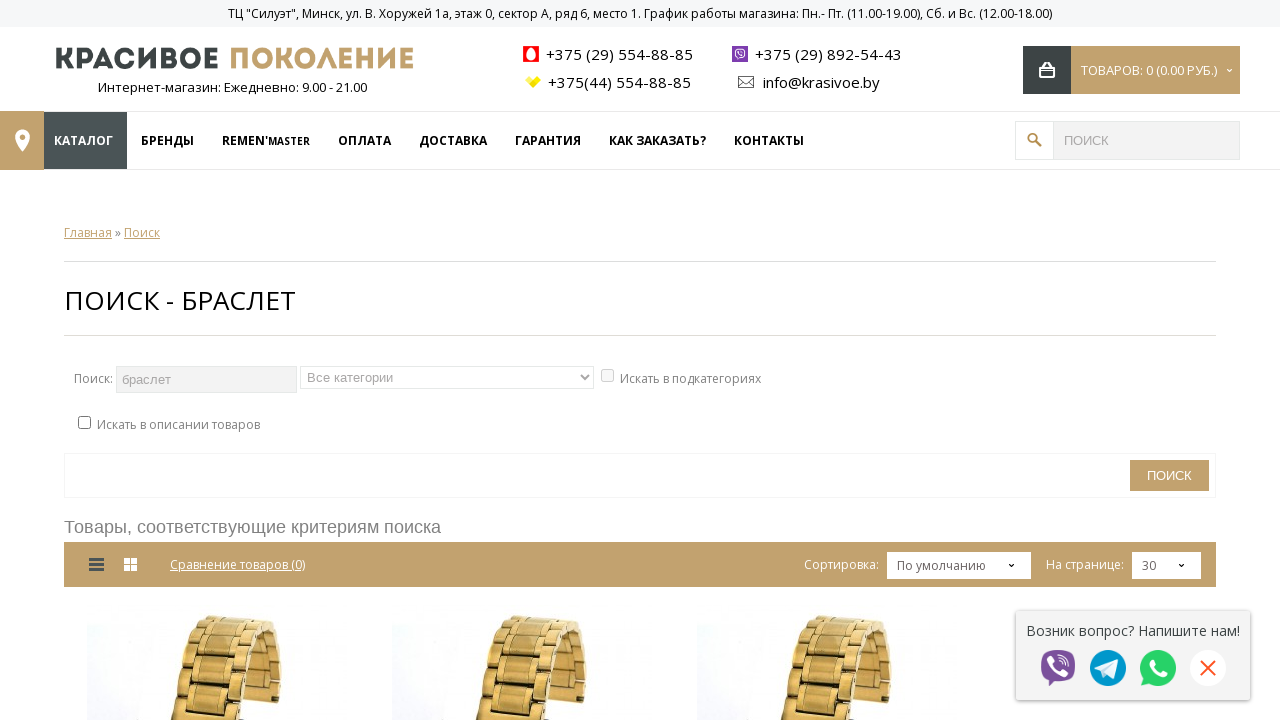

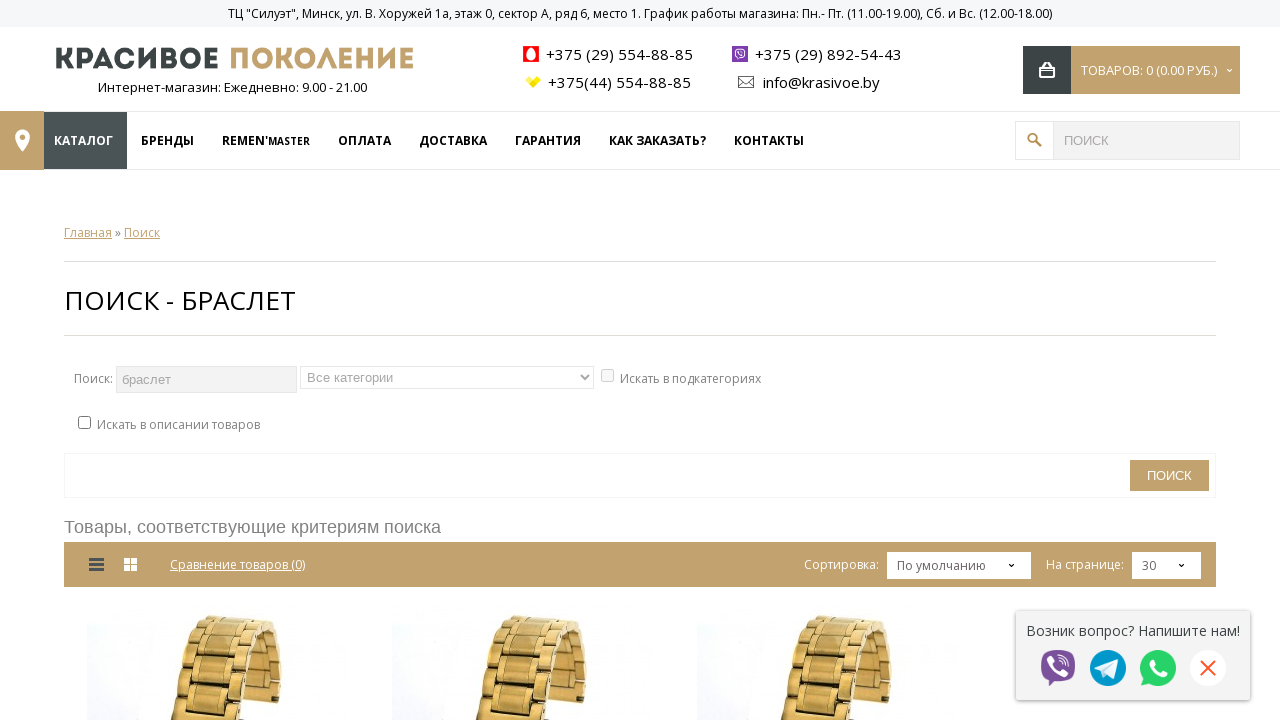